Navigates to a password reset page with mobile device emulation enabled

Starting URL: https://rahulshettyacademy.com/sign_in/password/new/index.php

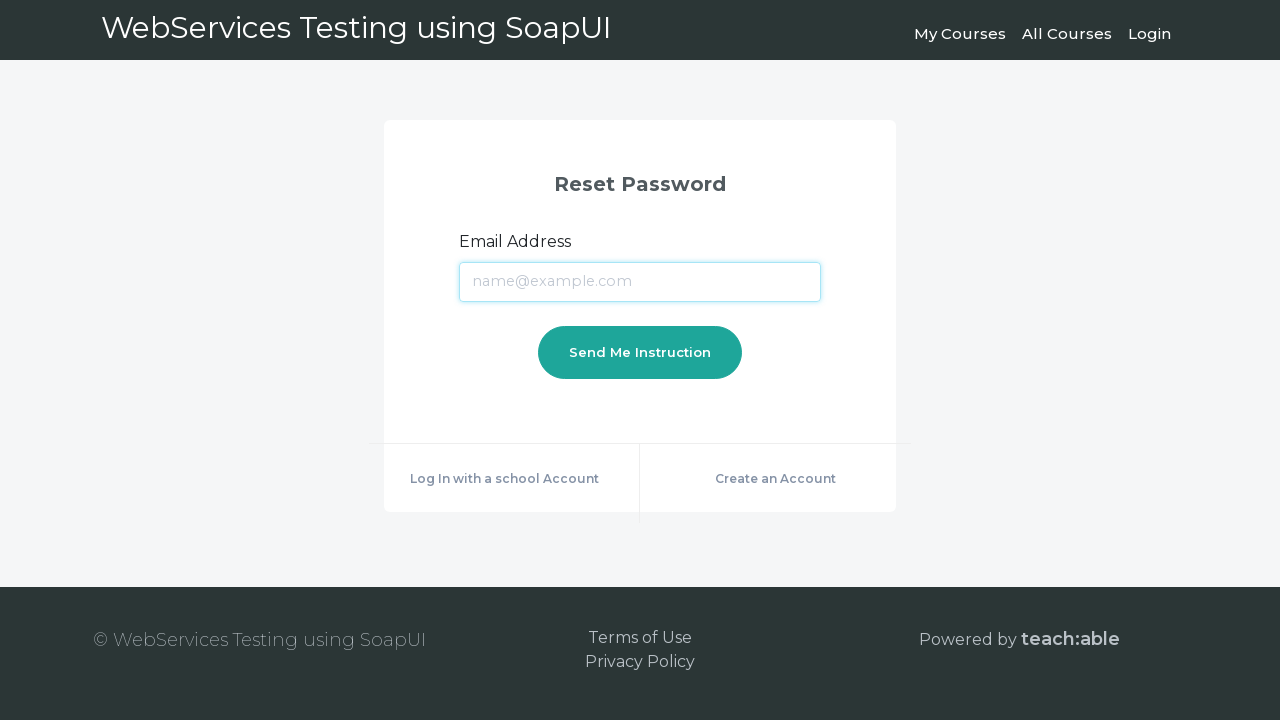

Password reset page loaded with mobile device emulation
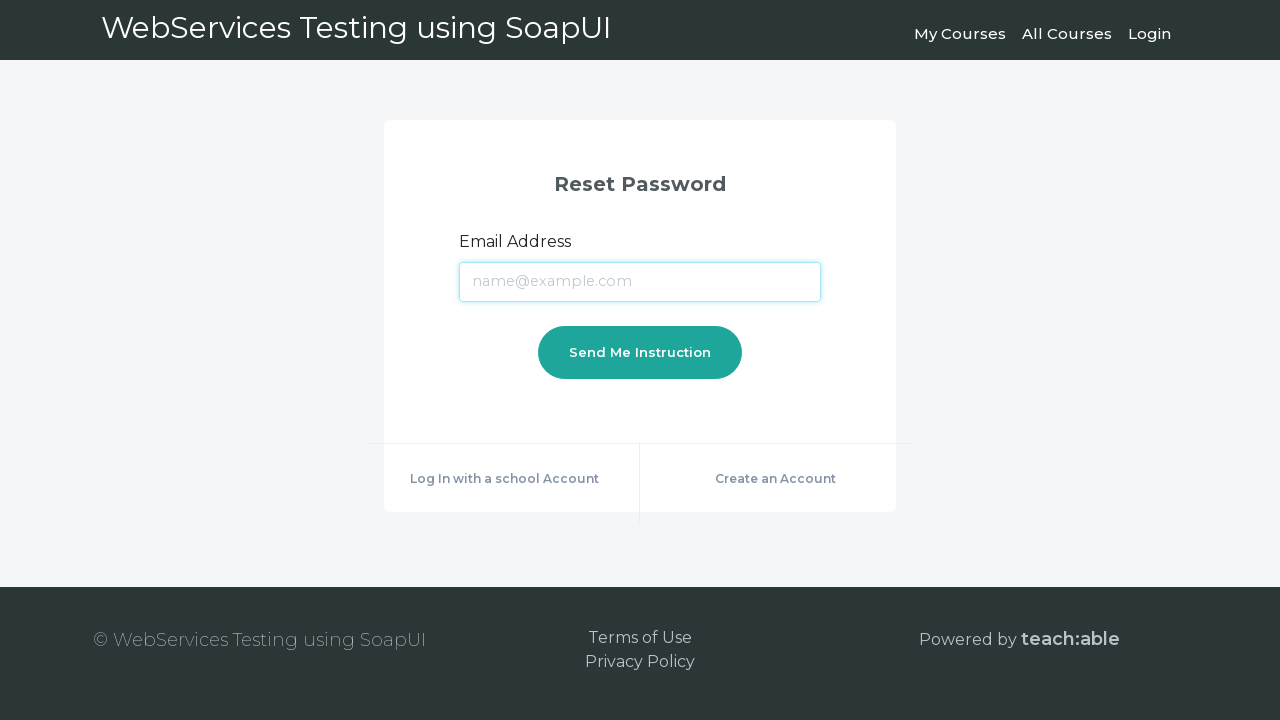

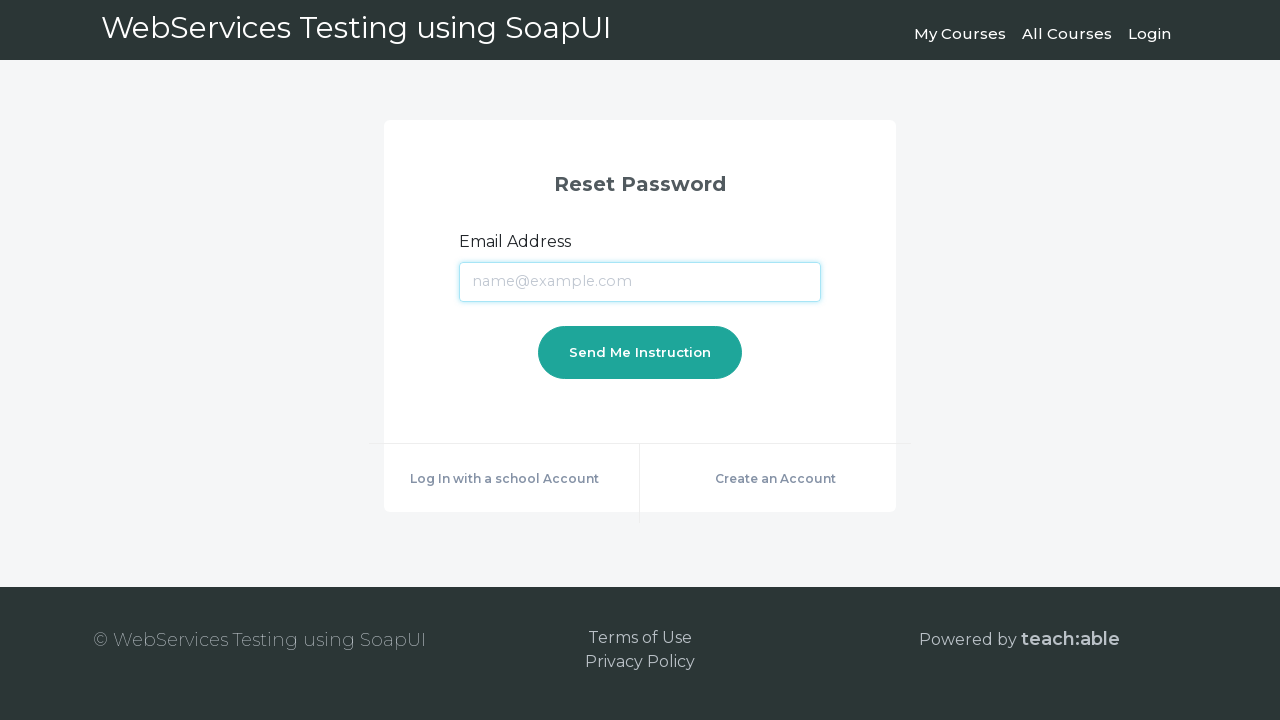